Tests keyboard input by clicking on the target input and pressing the Backspace key

Starting URL: https://the-internet.herokuapp.com/key_presses

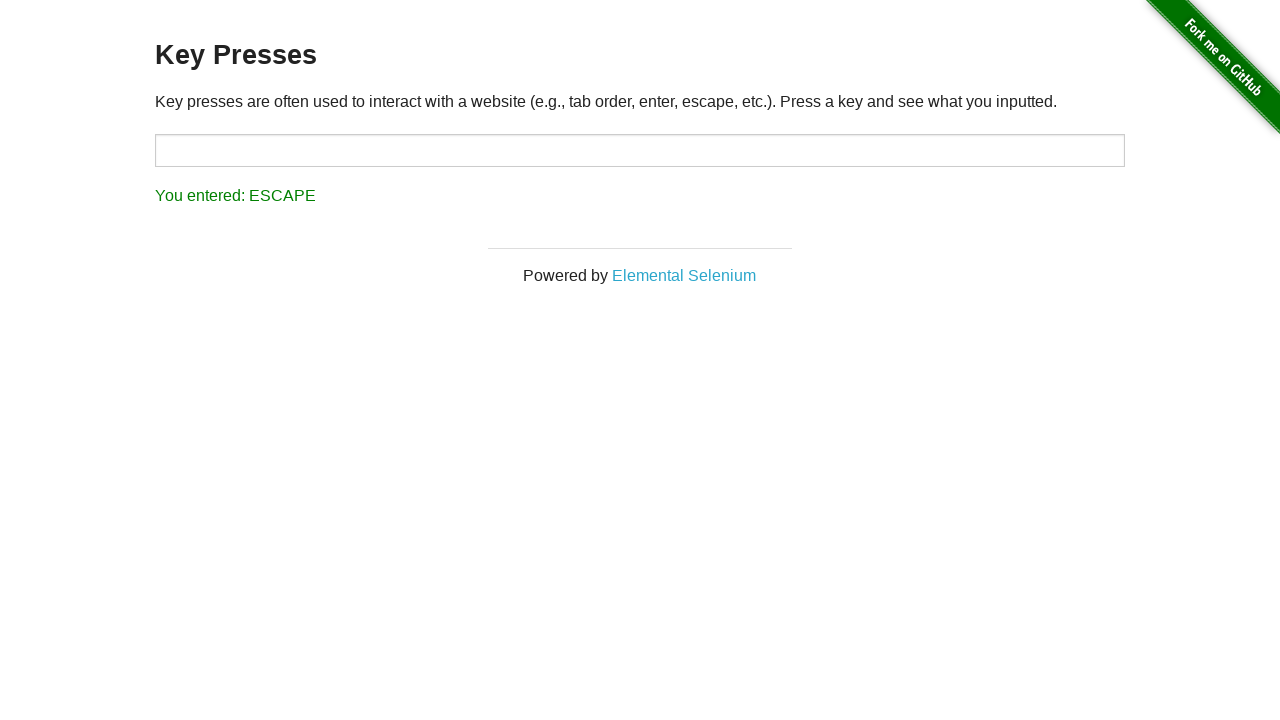

Clicked on the target input field at (640, 150) on #target
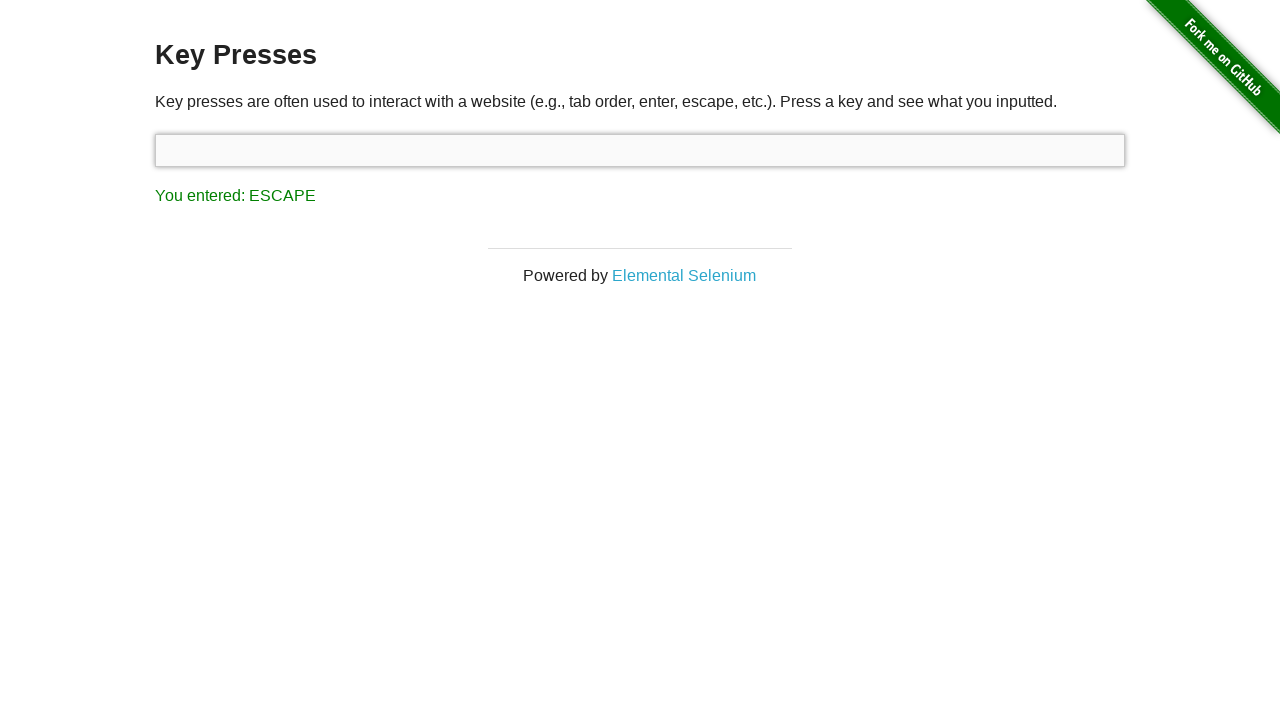

Pressed the Backspace key
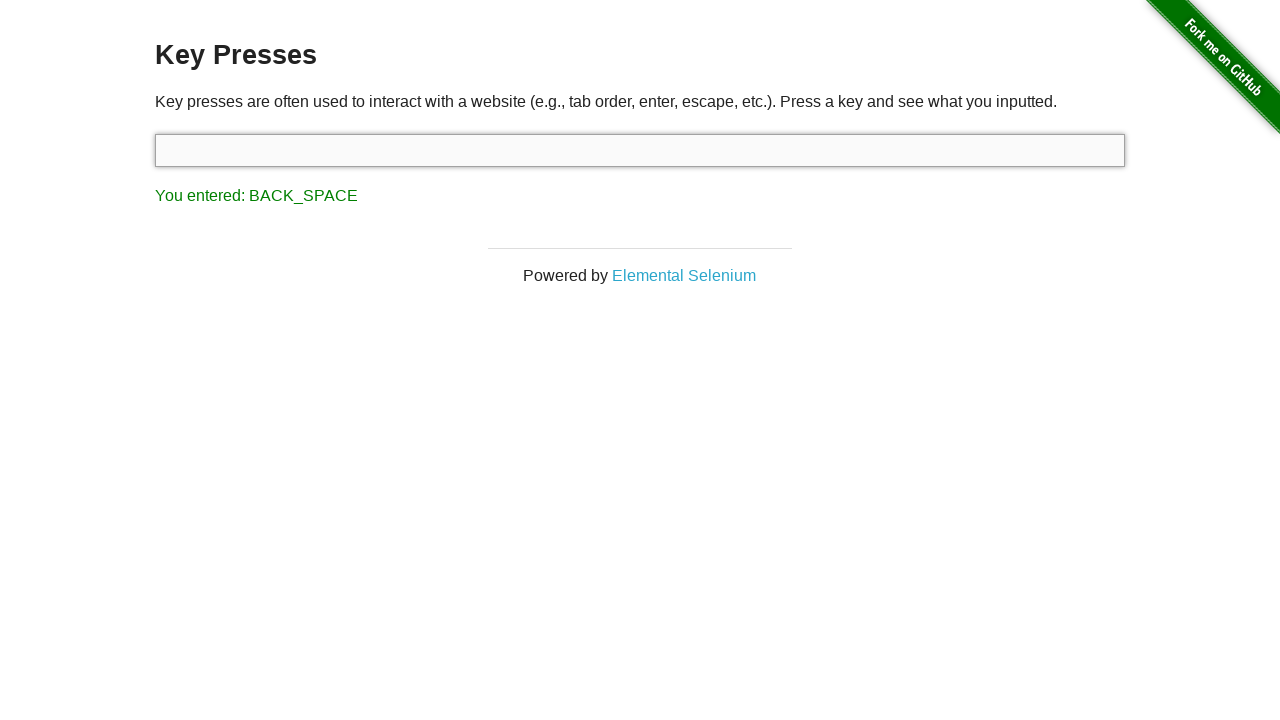

Result appeared after Backspace key press
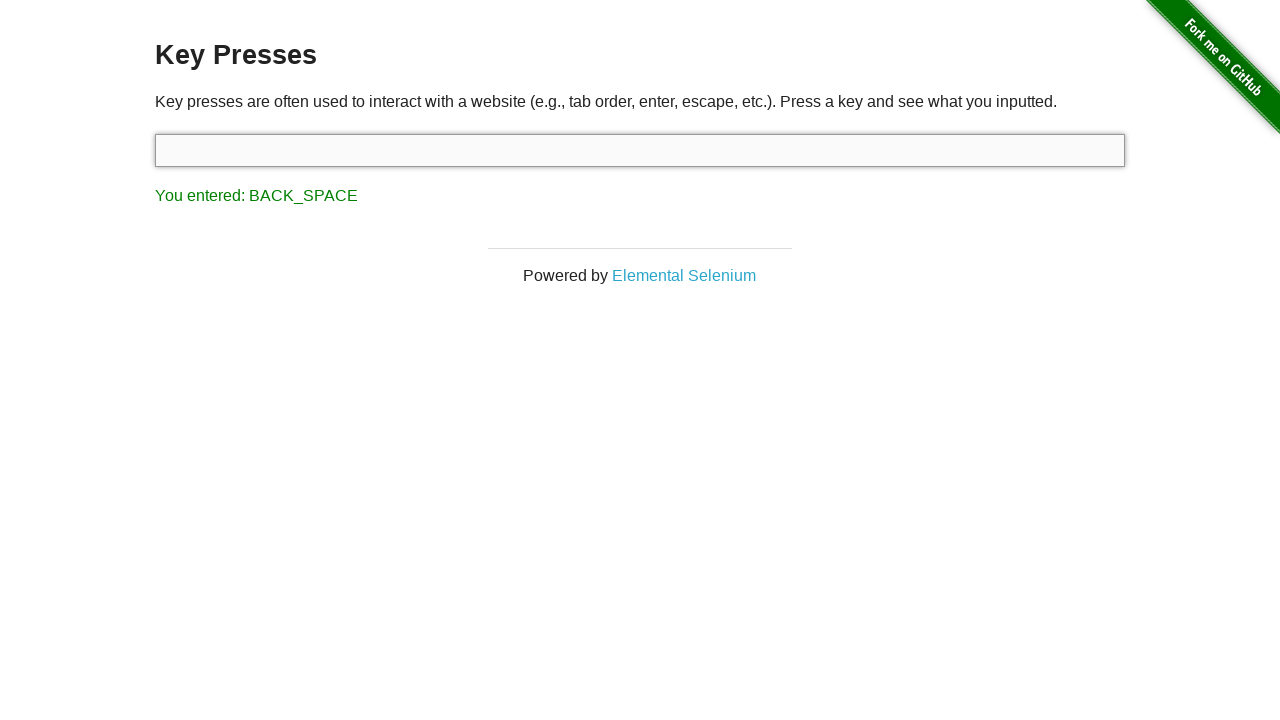

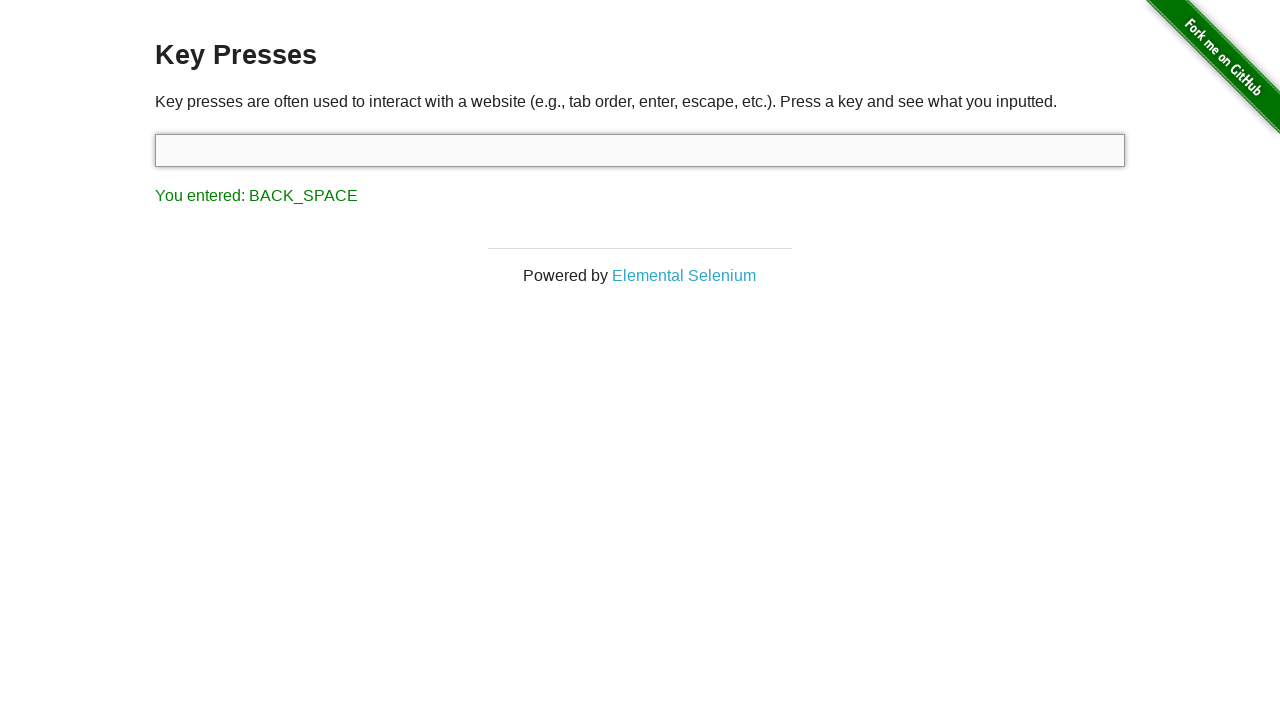